Tests the full note functionality including adding notes, editing text, reordering notes with arrow buttons, and deleting notes

Starting URL: https://lejonmanen.github.io/timer-vue/

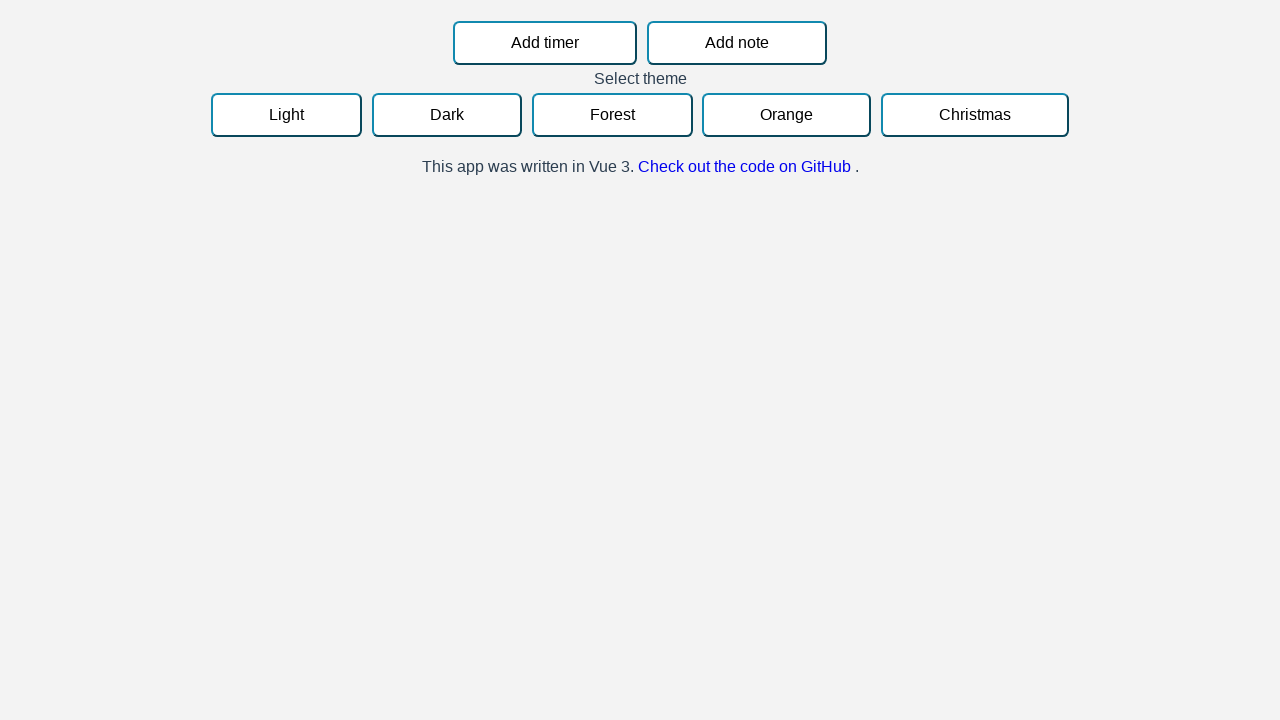

Waited for 'Add note' button to be visible
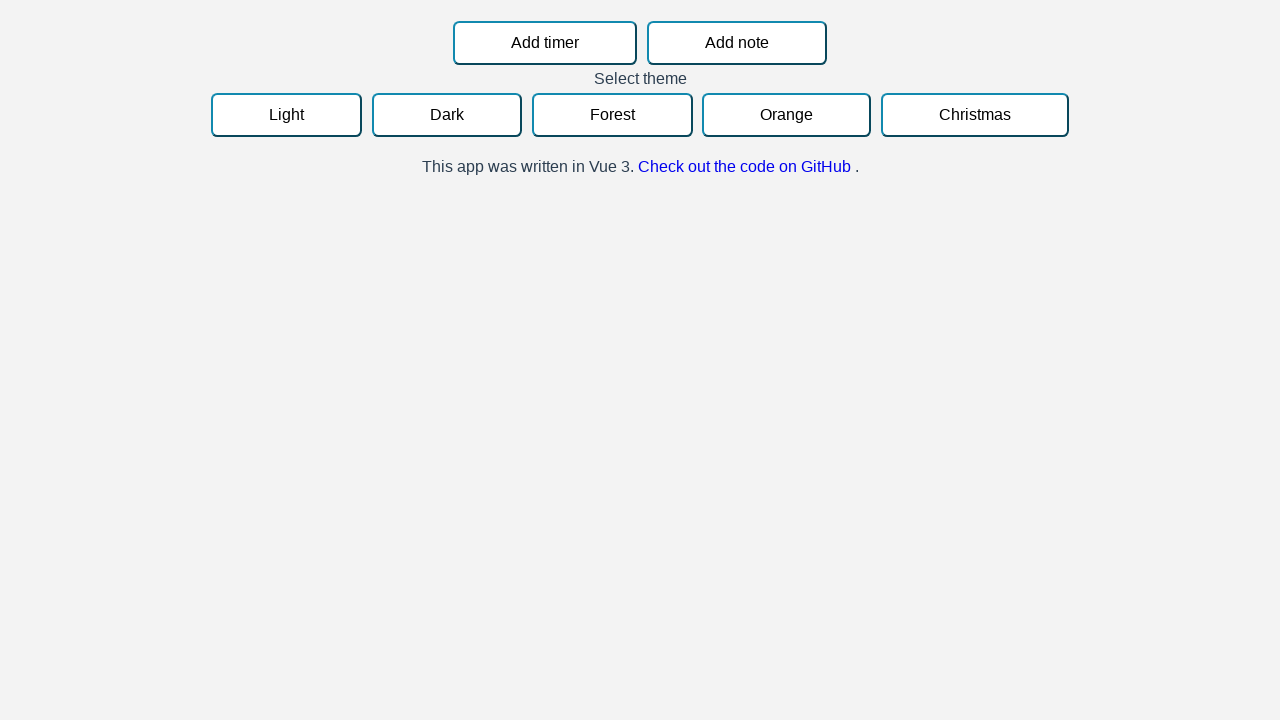

Clicked 'Add note' button to create first note at (737, 43) on button:has-text("Add note")
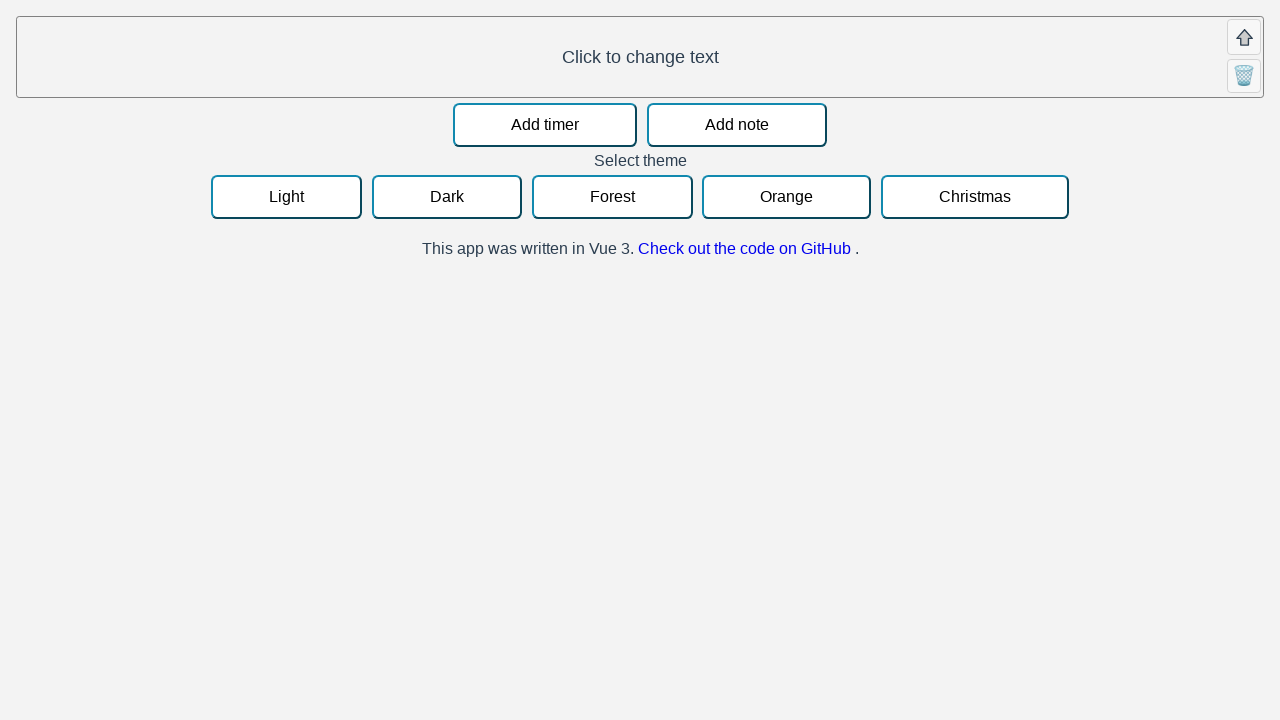

Waited for default note text to be visible
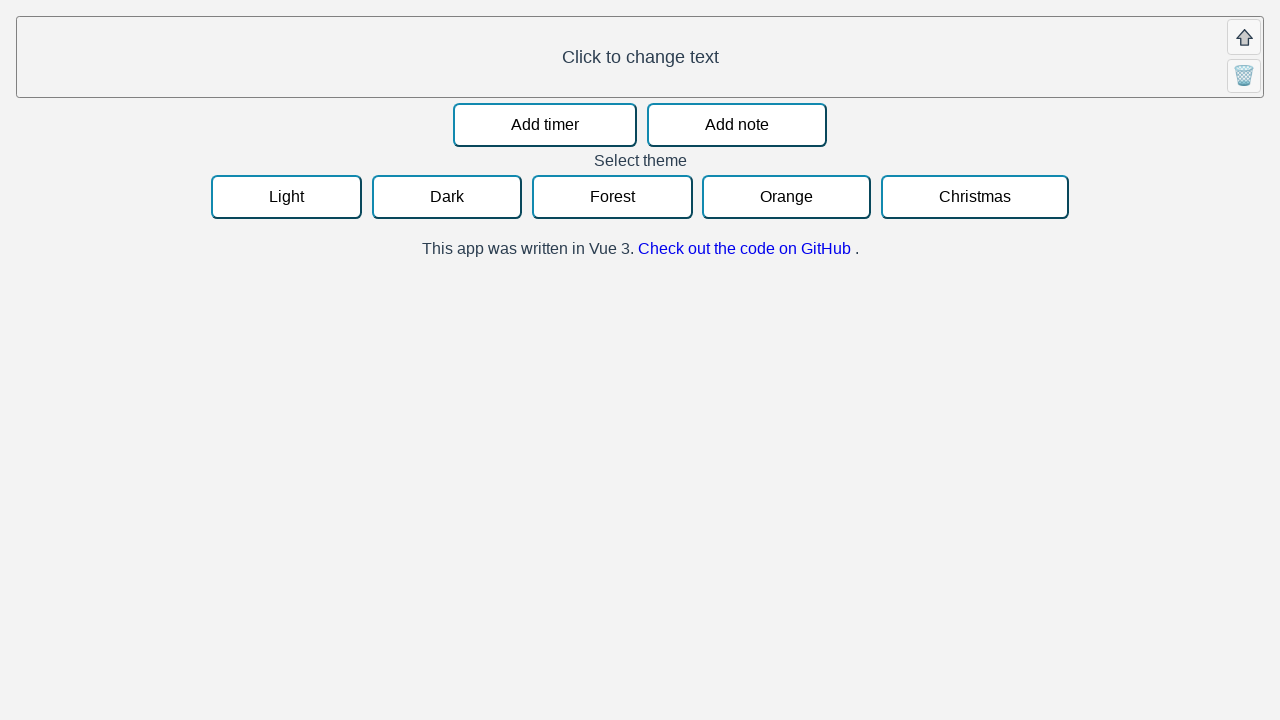

Clicked on first note's default text to enter edit mode at (640, 57) on h3:has-text("Click to change text") >> nth=0
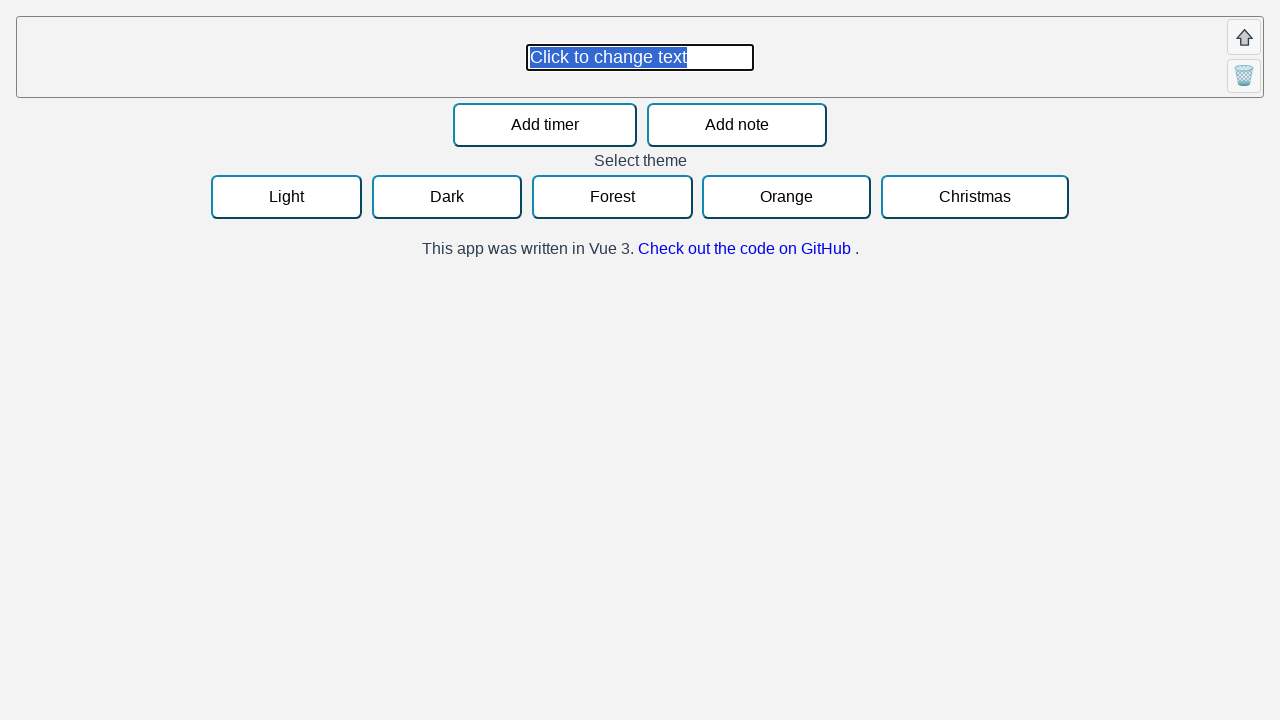

Waited for note input field to be visible
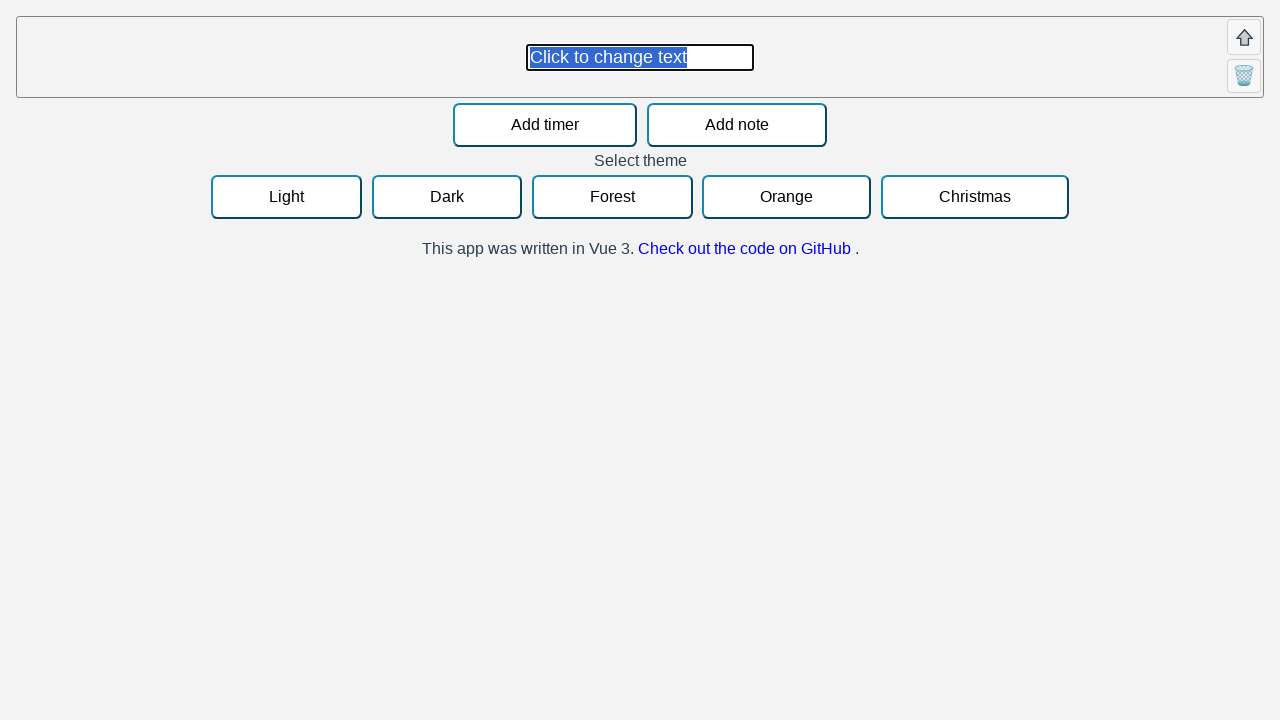

Filled first note with text 'Note 1' on input[placeholder="Description"] >> nth=0
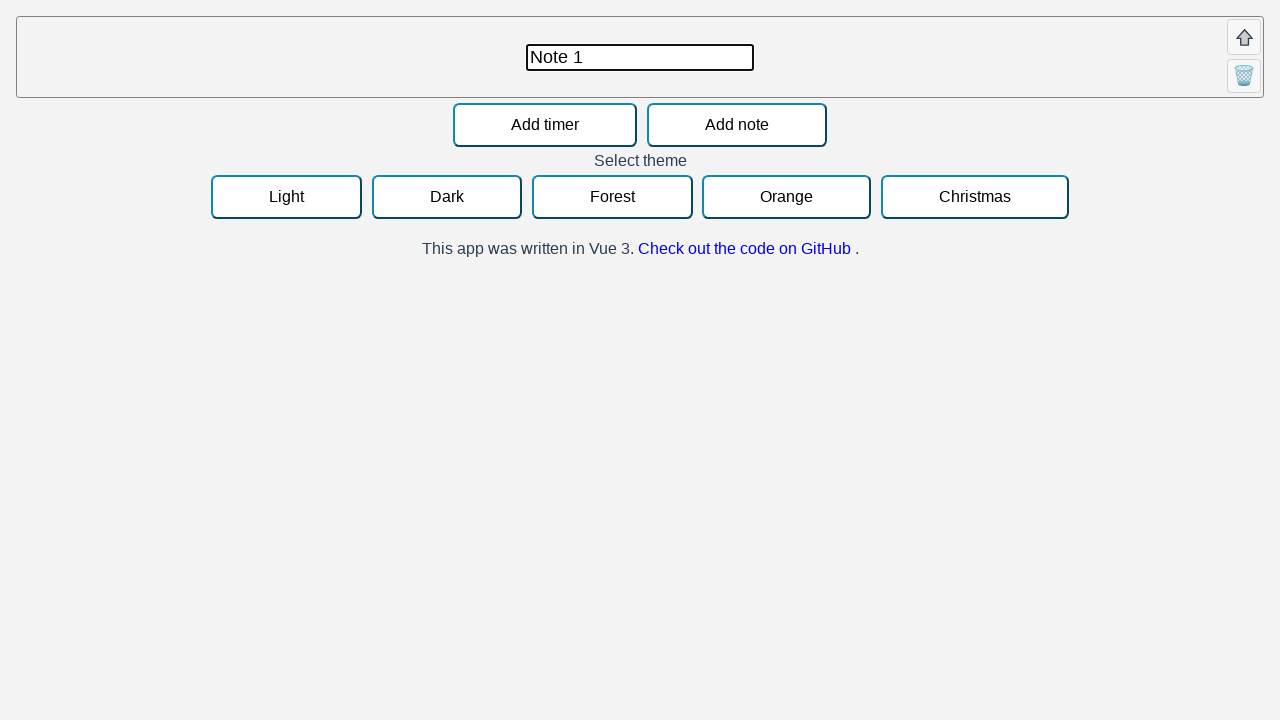

Pressed Enter to save first note
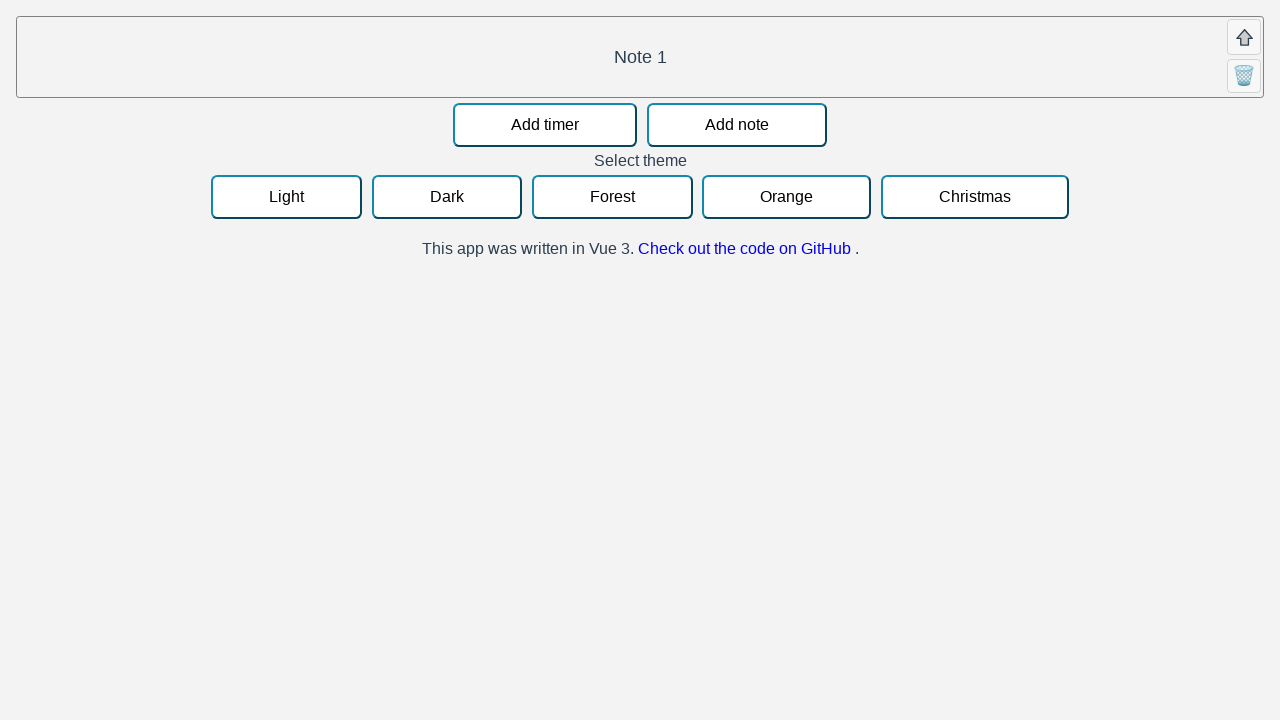

Clicked 'Add note' button to create second note at (737, 125) on button:has-text("Add note")
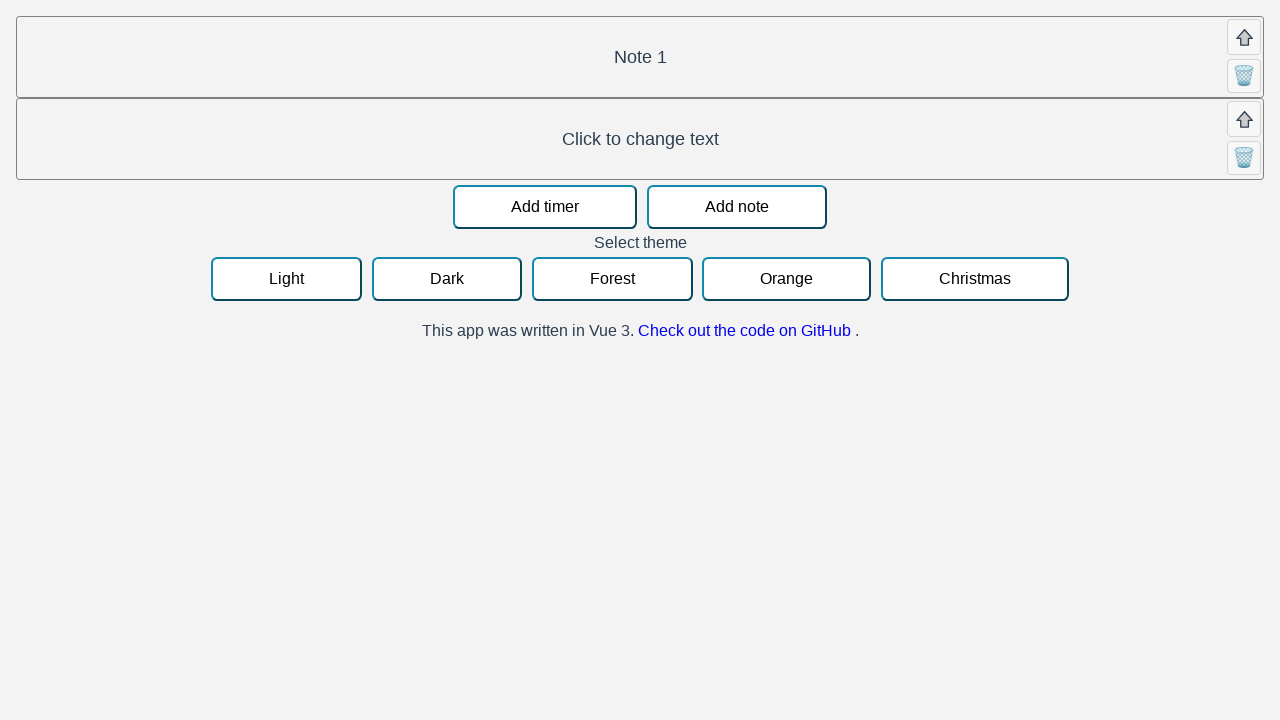

Waited for second note's default text to be visible
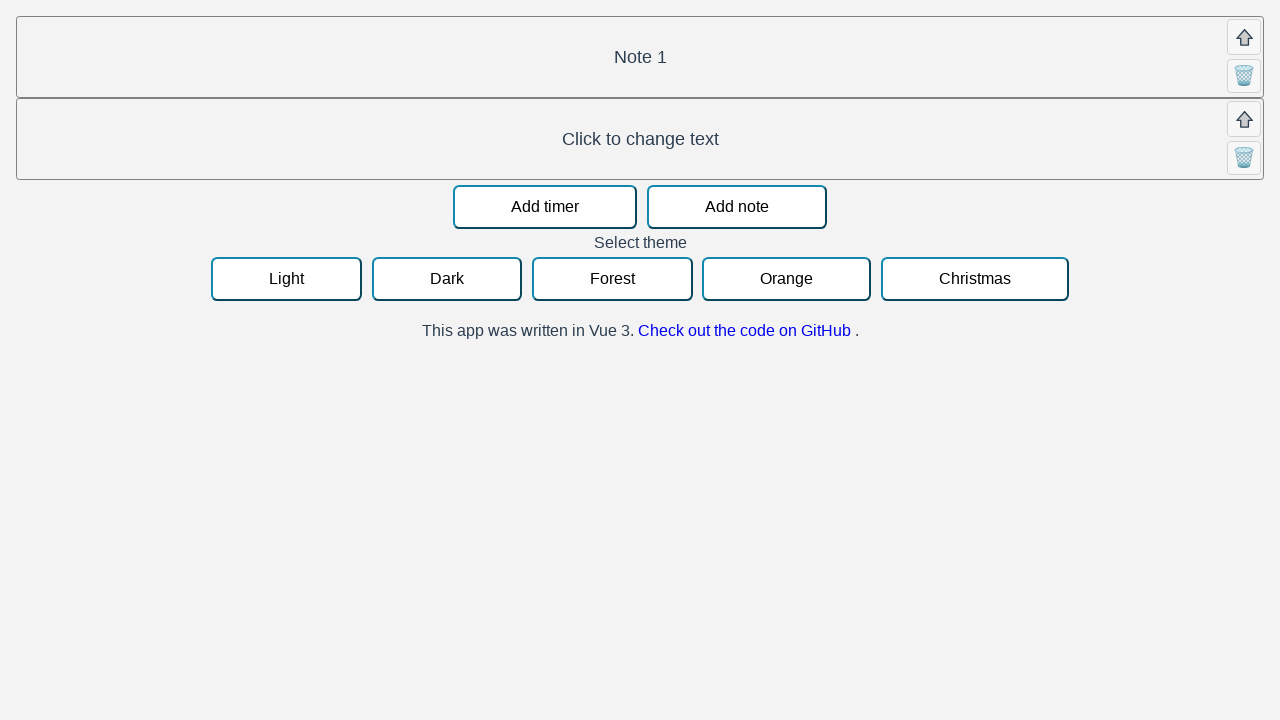

Clicked on second note's default text to enter edit mode at (640, 139) on h3:has-text("Click to change text") >> nth=-1
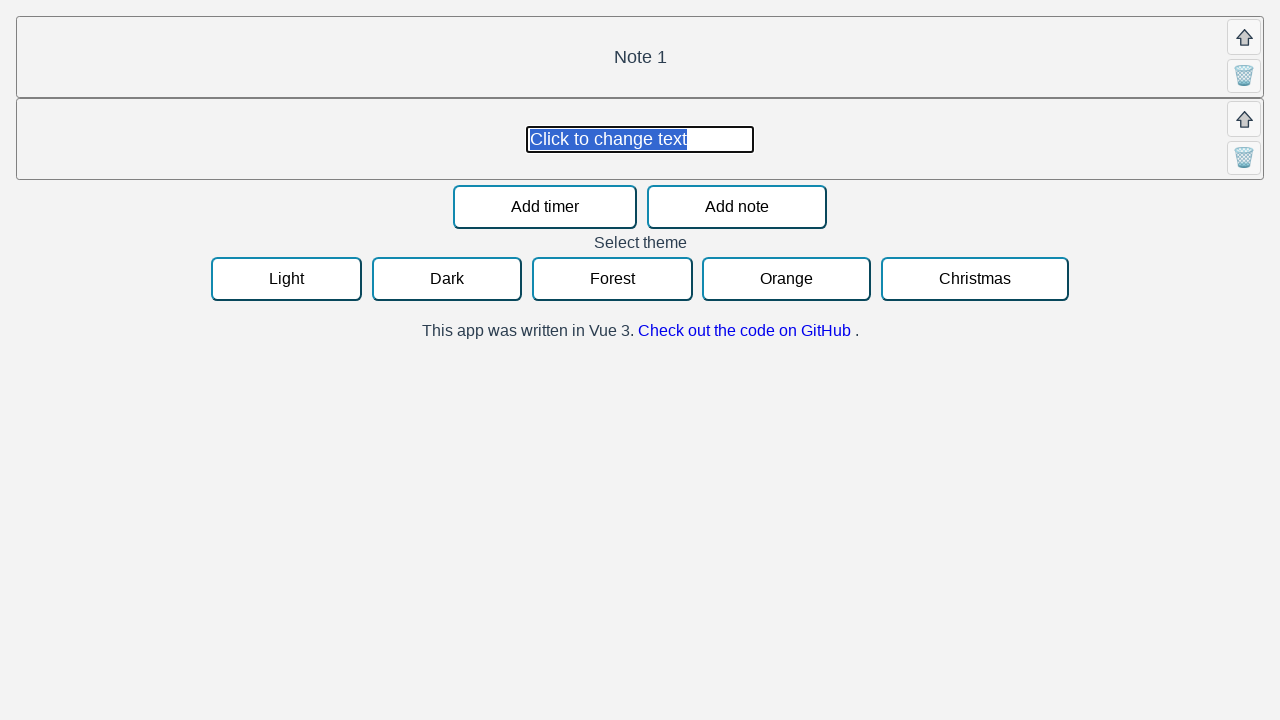

Waited for second note input field to be visible
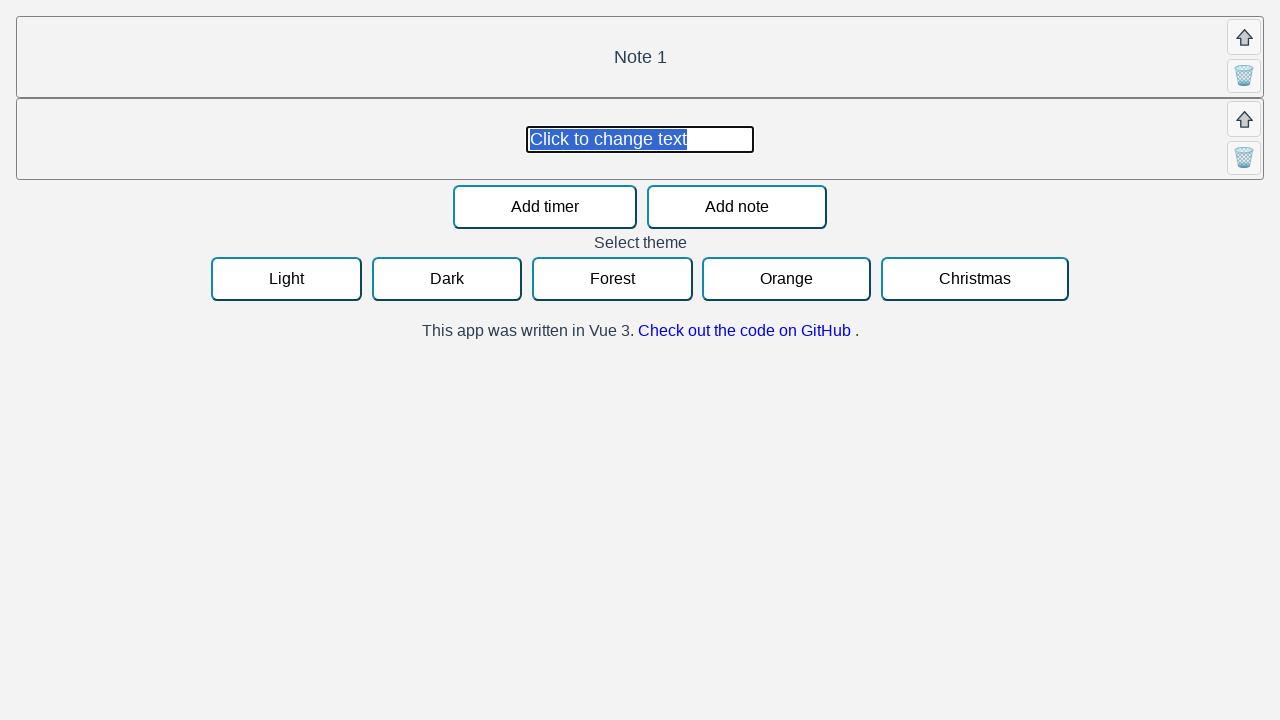

Filled second note with text 'Note 2' on input[placeholder="Description"] >> nth=-1
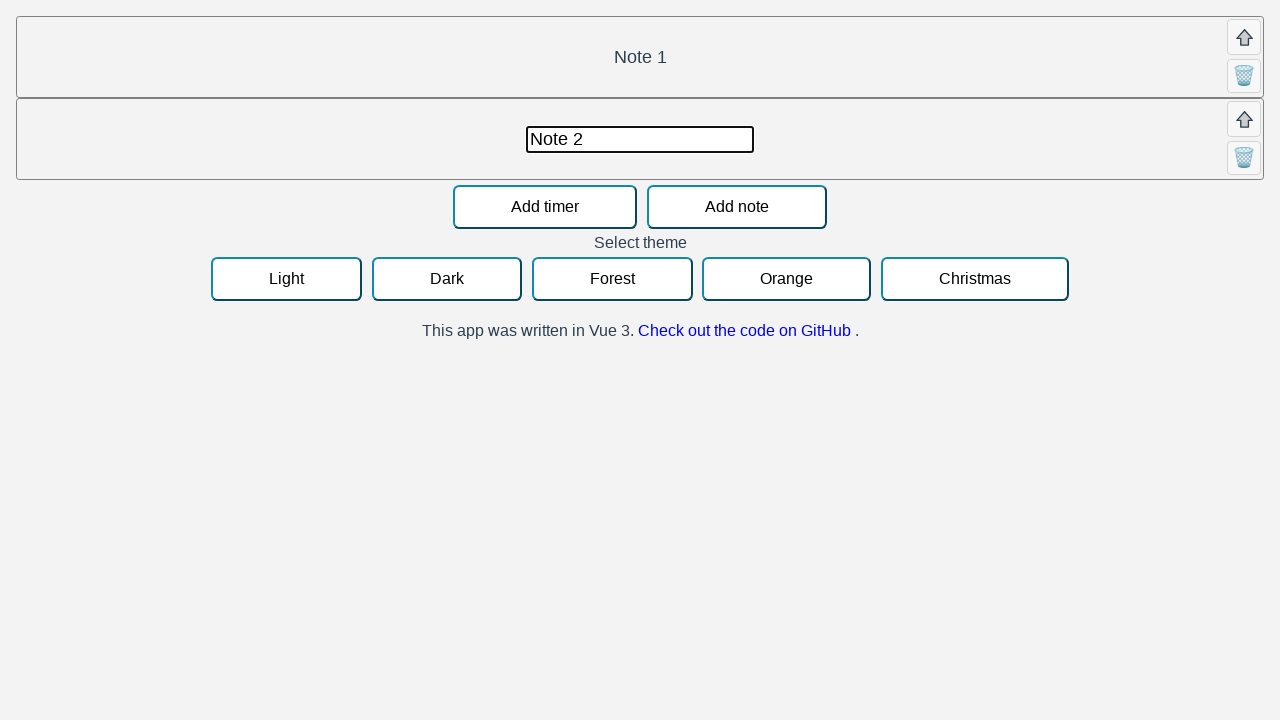

Pressed Enter to save second note
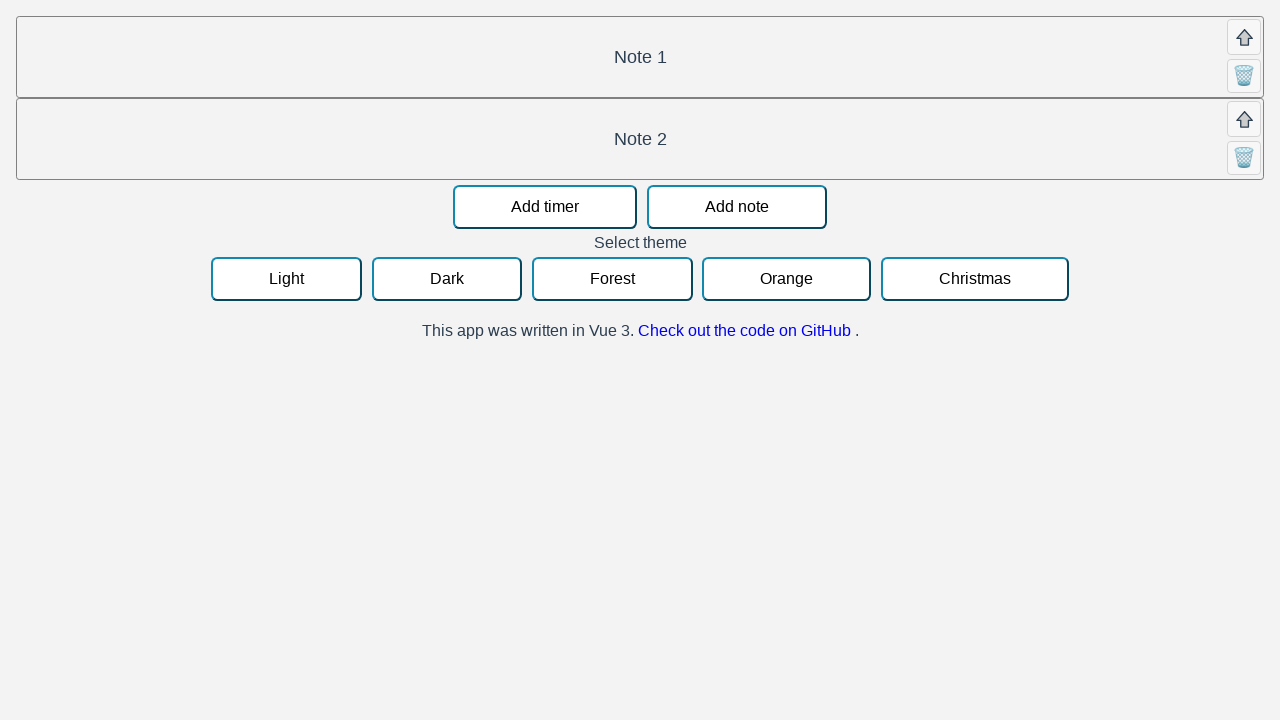

Clicked up arrow button to move note up in order at (1244, 37) on .icon.up >> nth=0
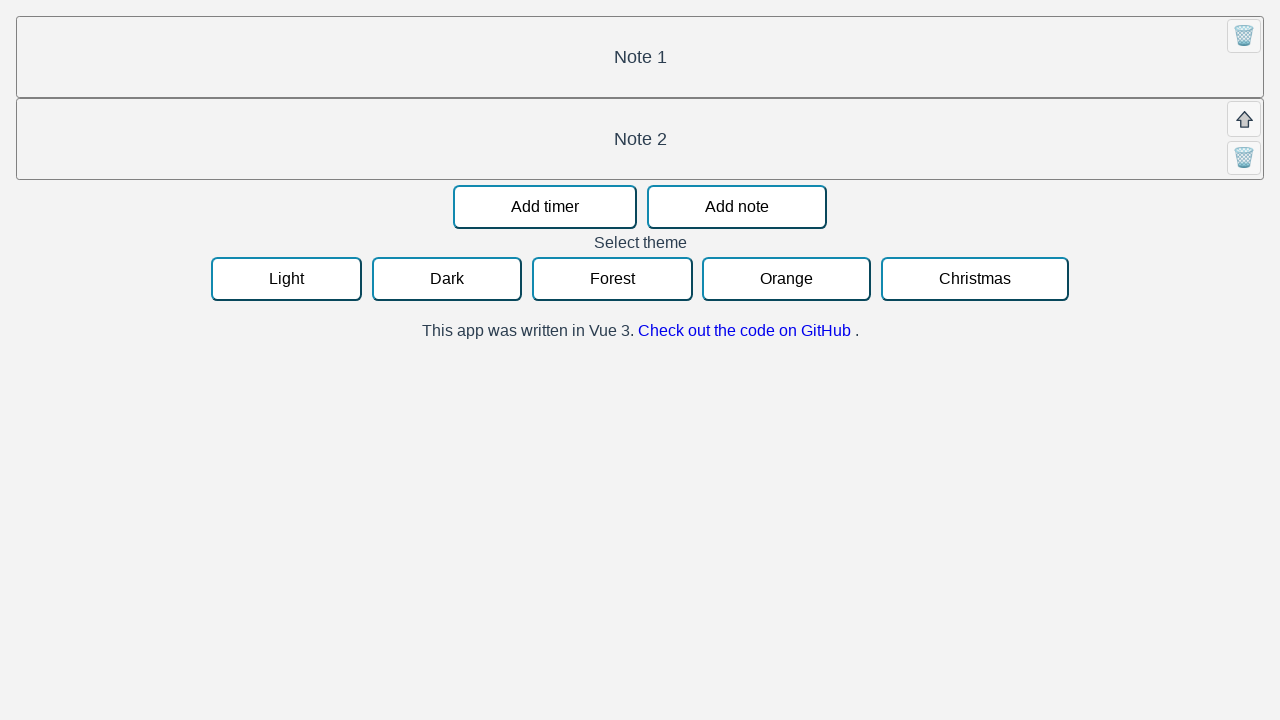

Clicked delete button to remove first note at (1244, 36) on .icon.close >> nth=0
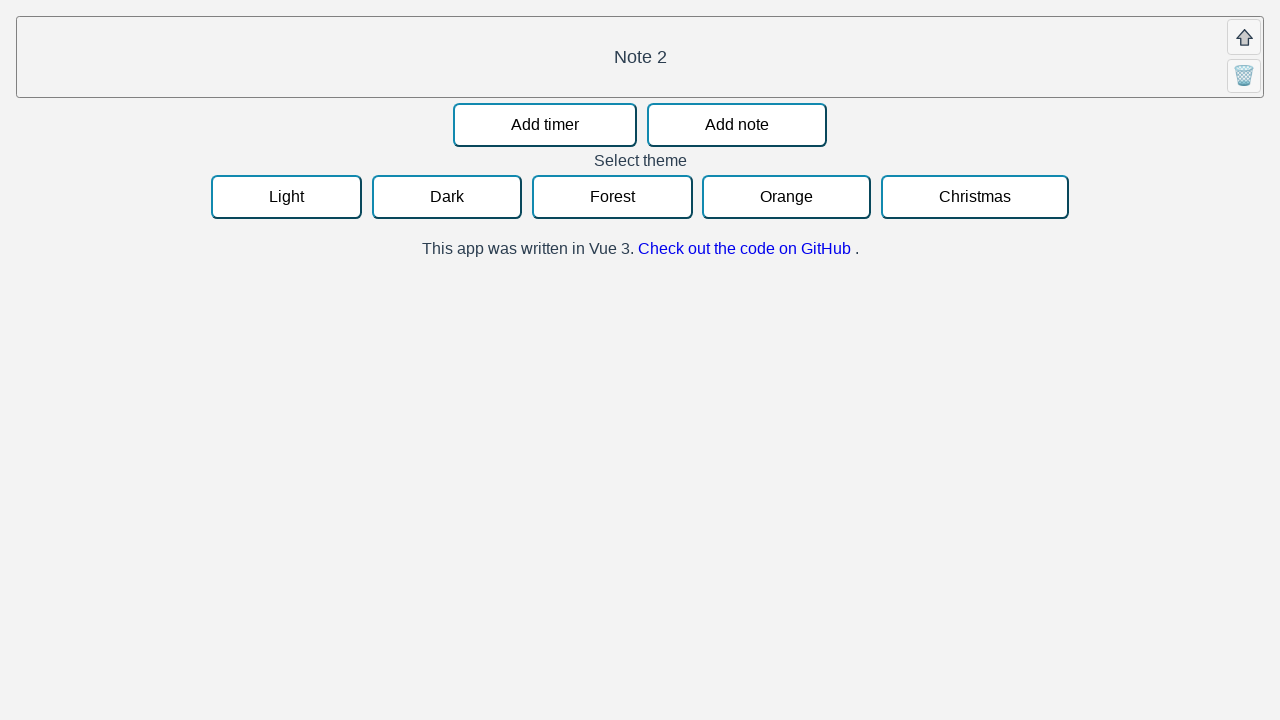

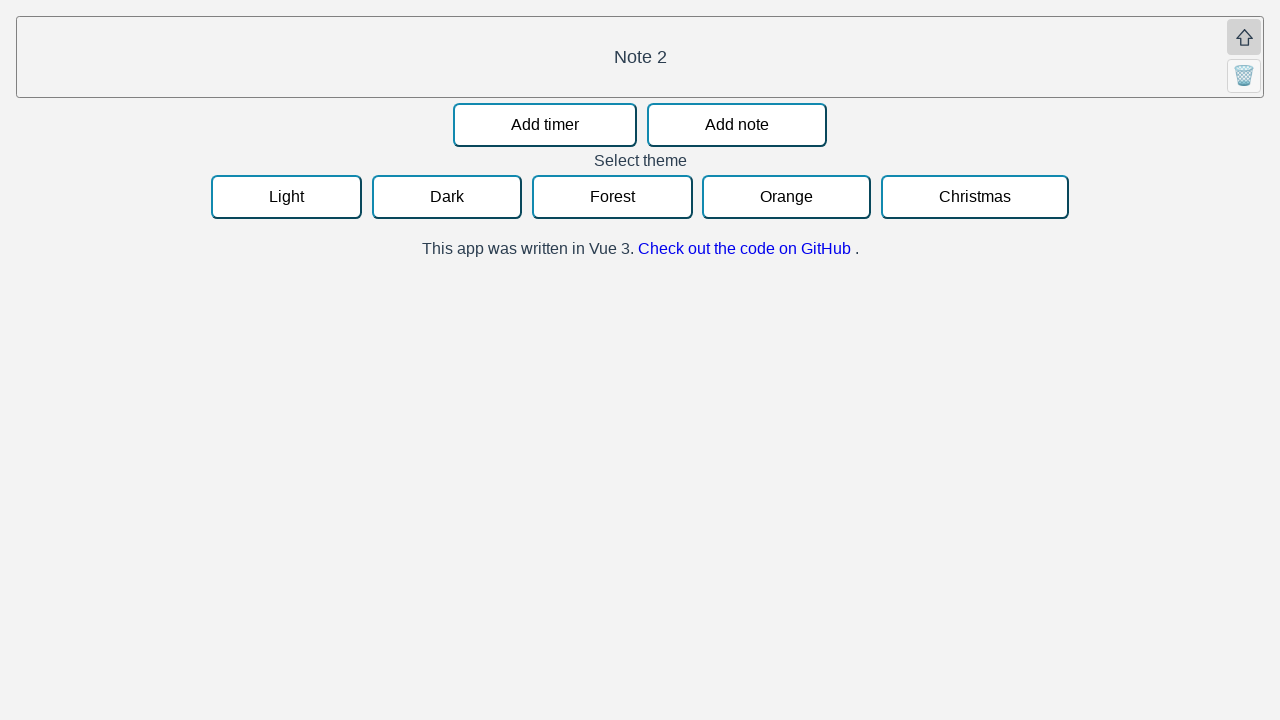